Navigates through a product catalog on Jumia Morocco, verifying that product listings load correctly and paginating through multiple pages of search results for "electromenge" (home appliances).

Starting URL: https://www.jumia.ma/catalog/?q=electromenge

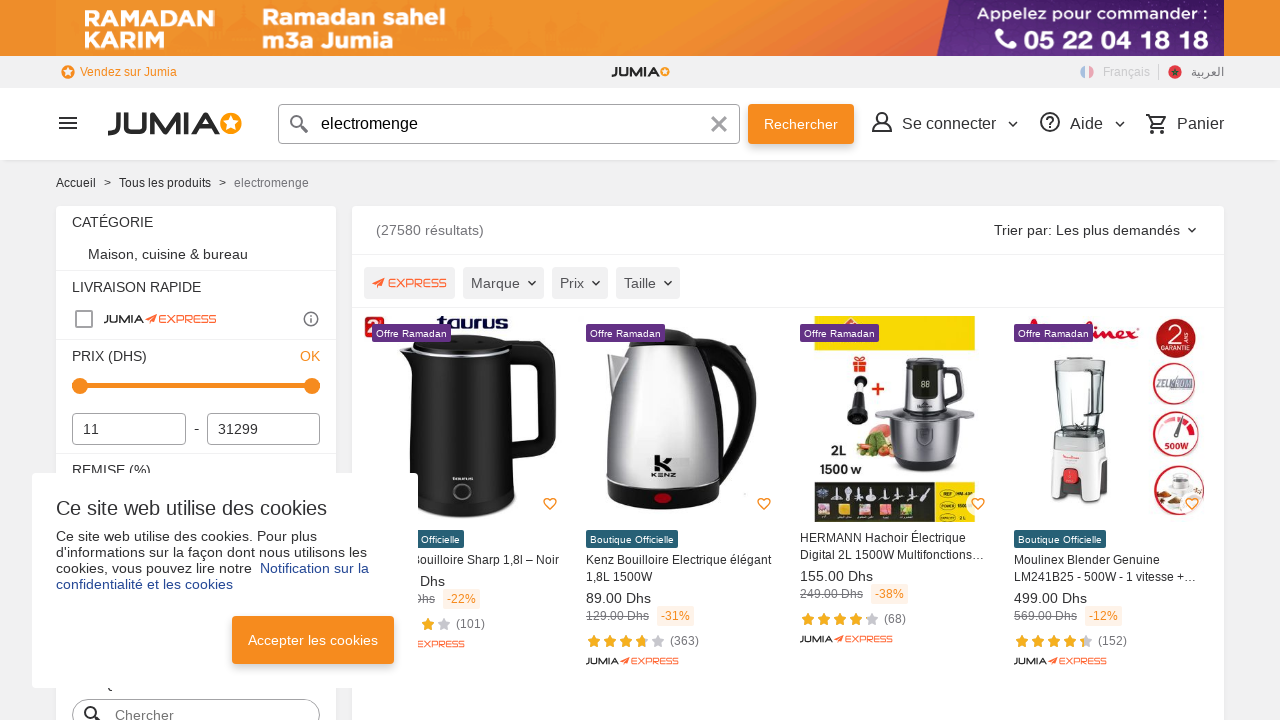

Product listings loaded on first page of 'electromenge' search results
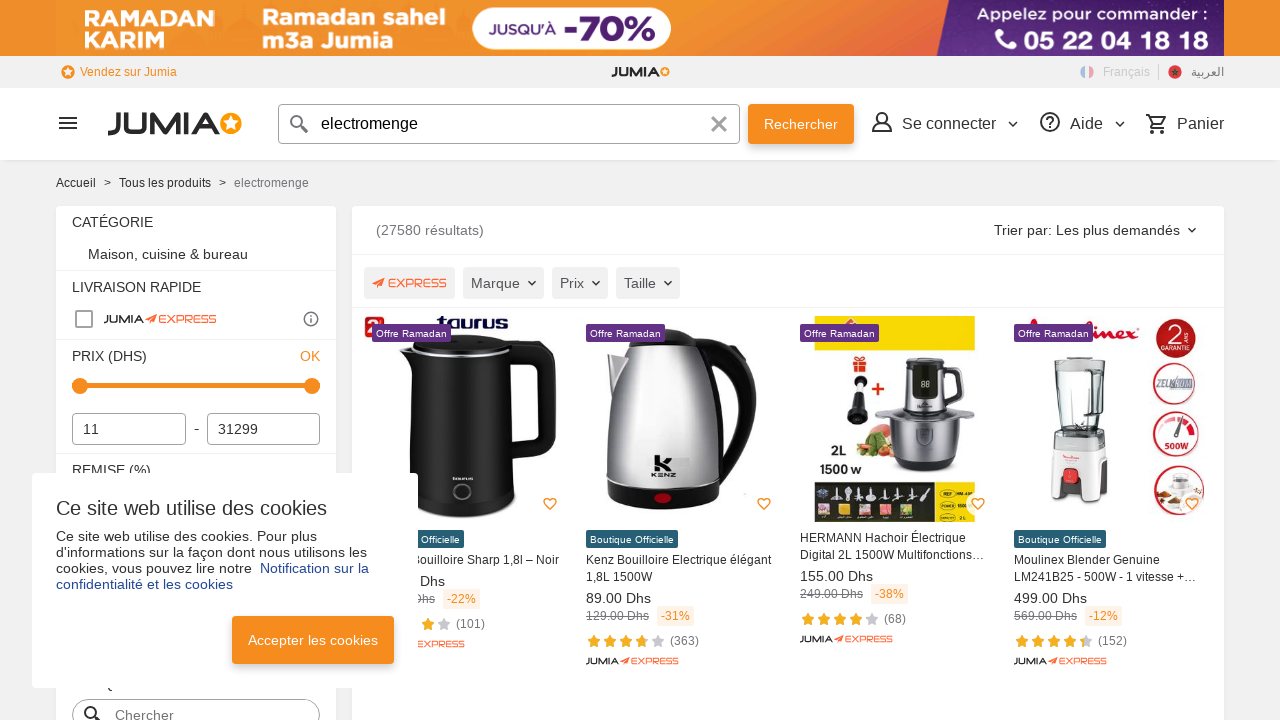

Product names verified as present
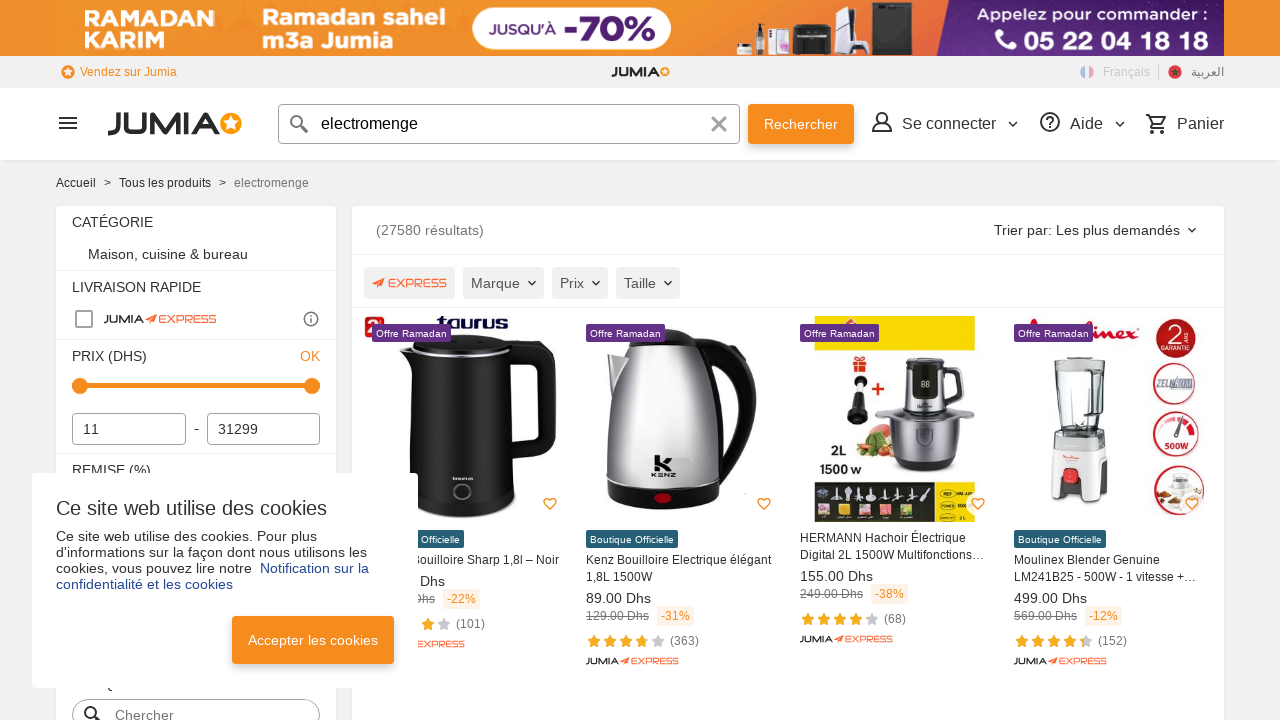

Product prices verified as present
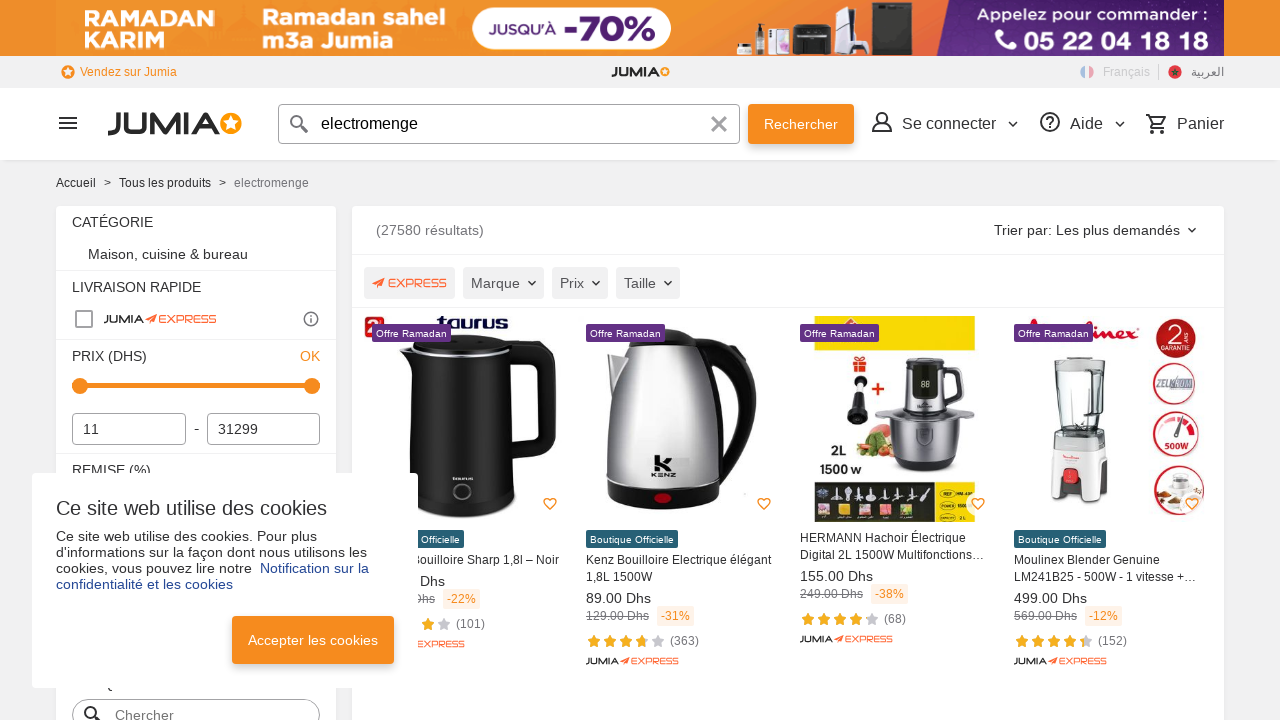

Navigated to page 2 of search results
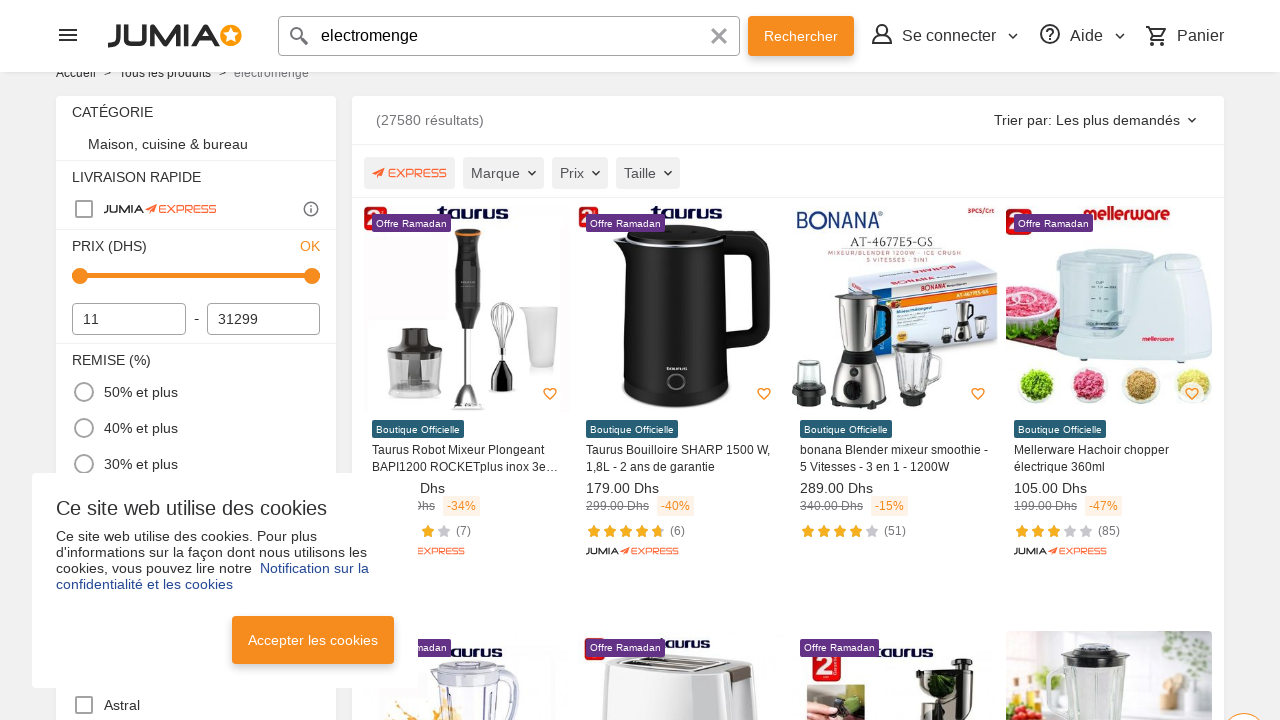

Product listings loaded on page 2
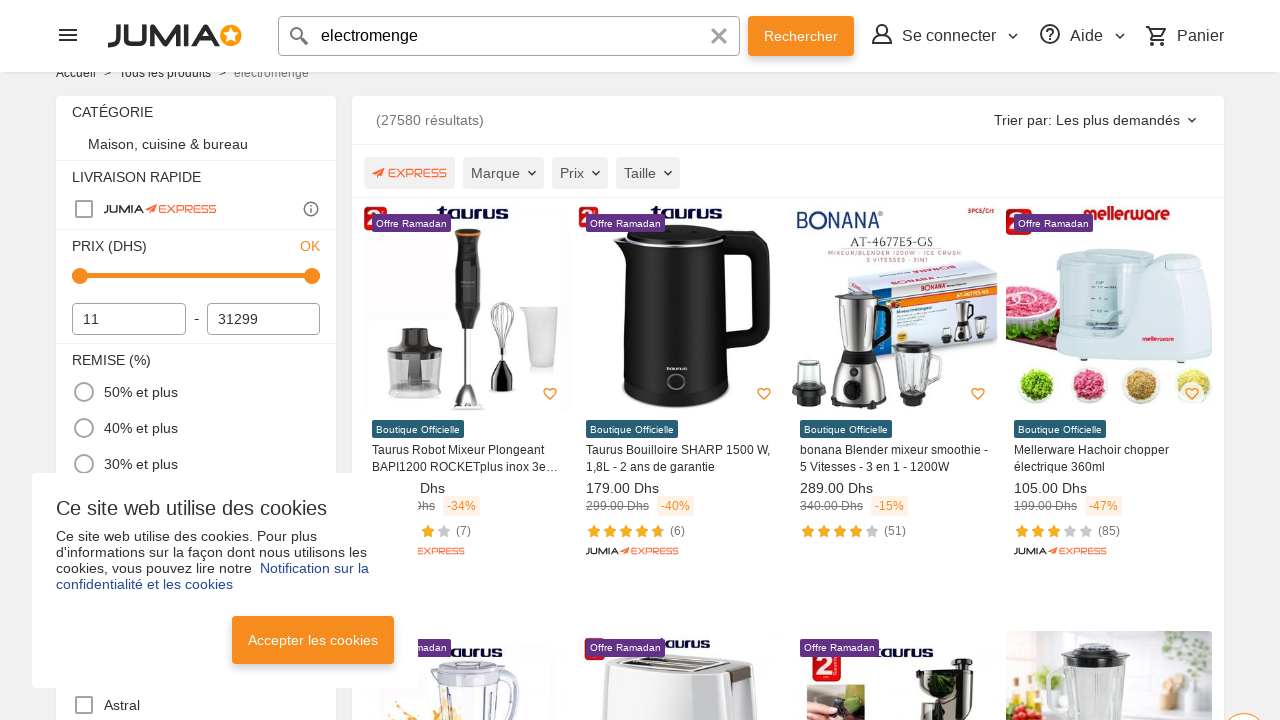

Navigated to page 3 of search results
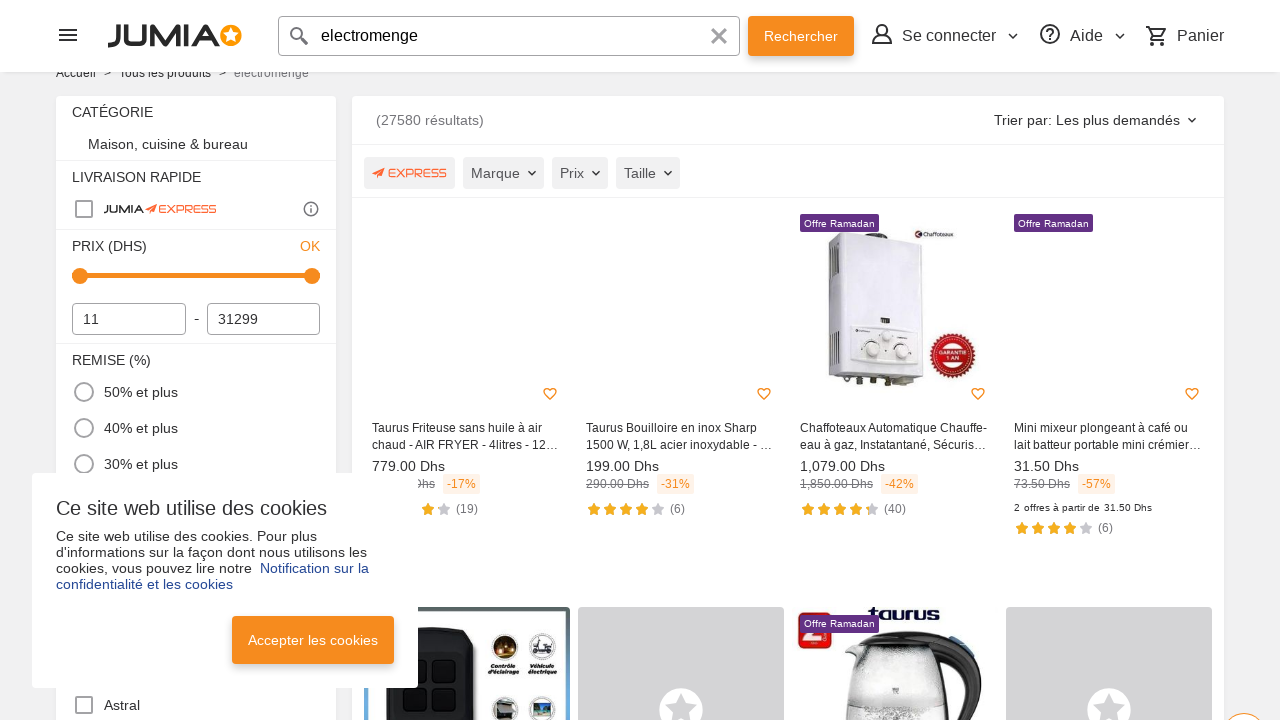

Product listings loaded on page 3
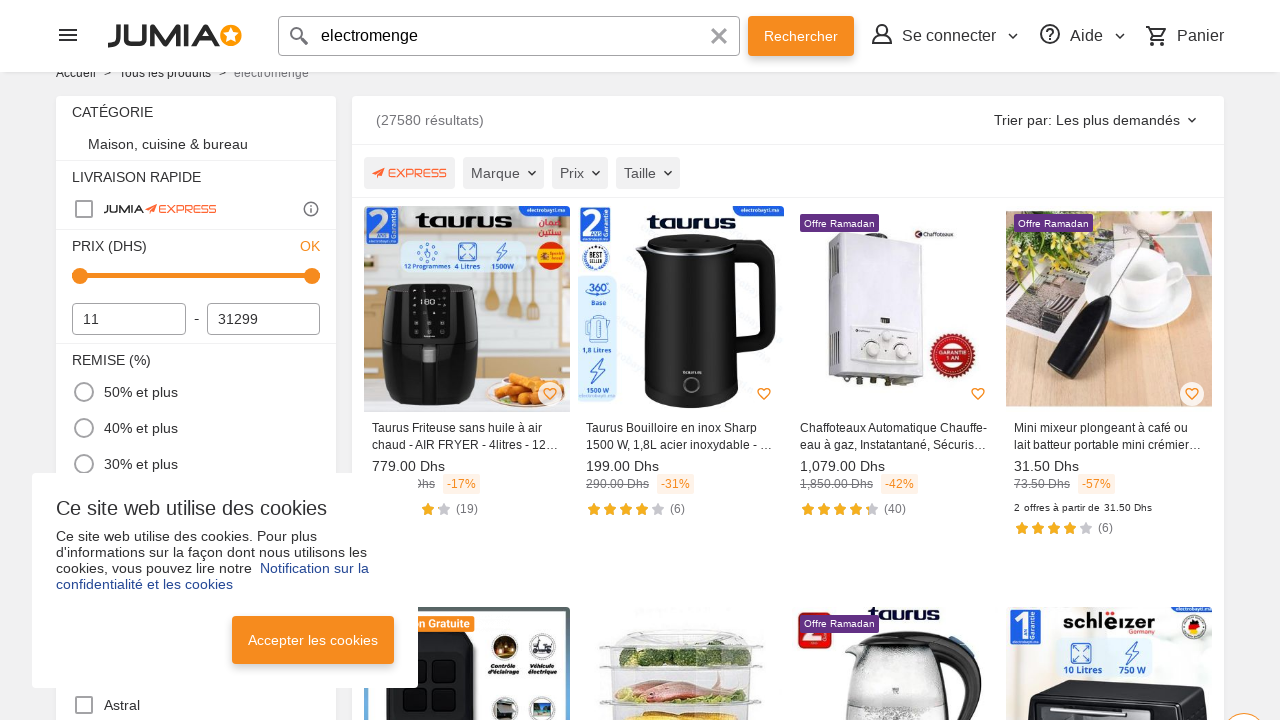

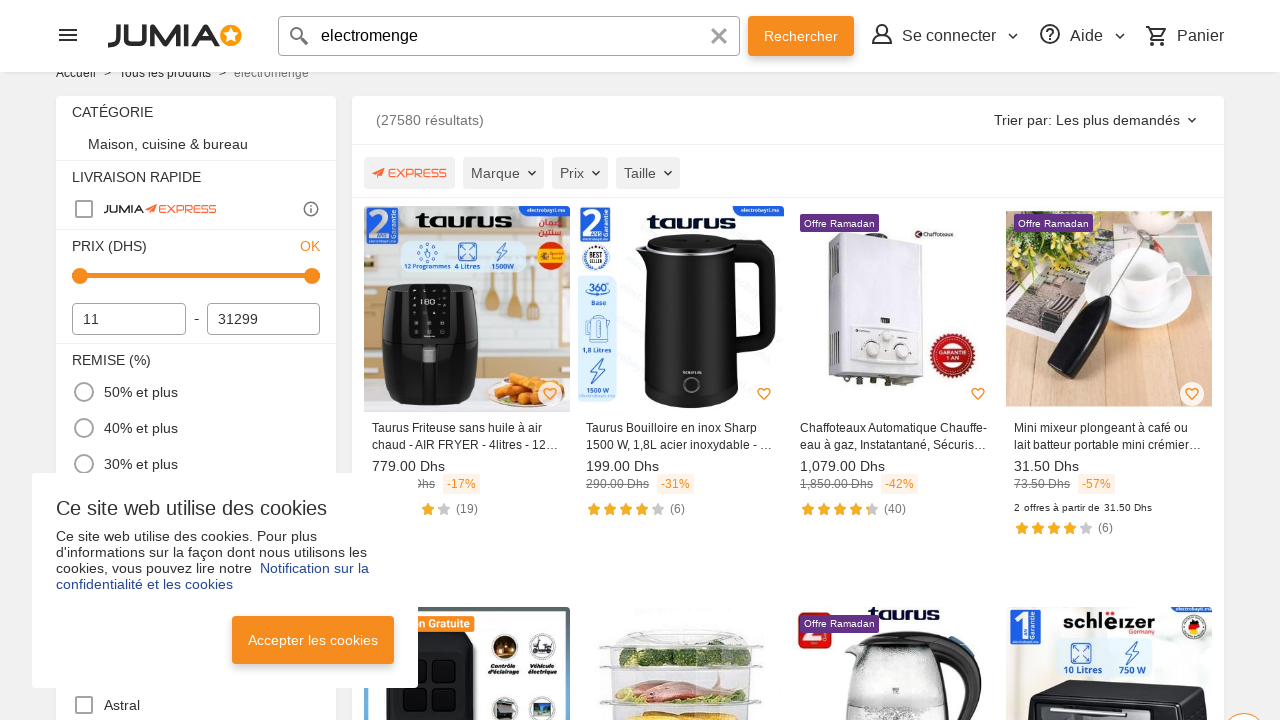